Tests nested submenu by hovering through Main Item 2, SUB SUB LIST, then Sub Sub Item 2

Starting URL: https://demoqa.com/menu

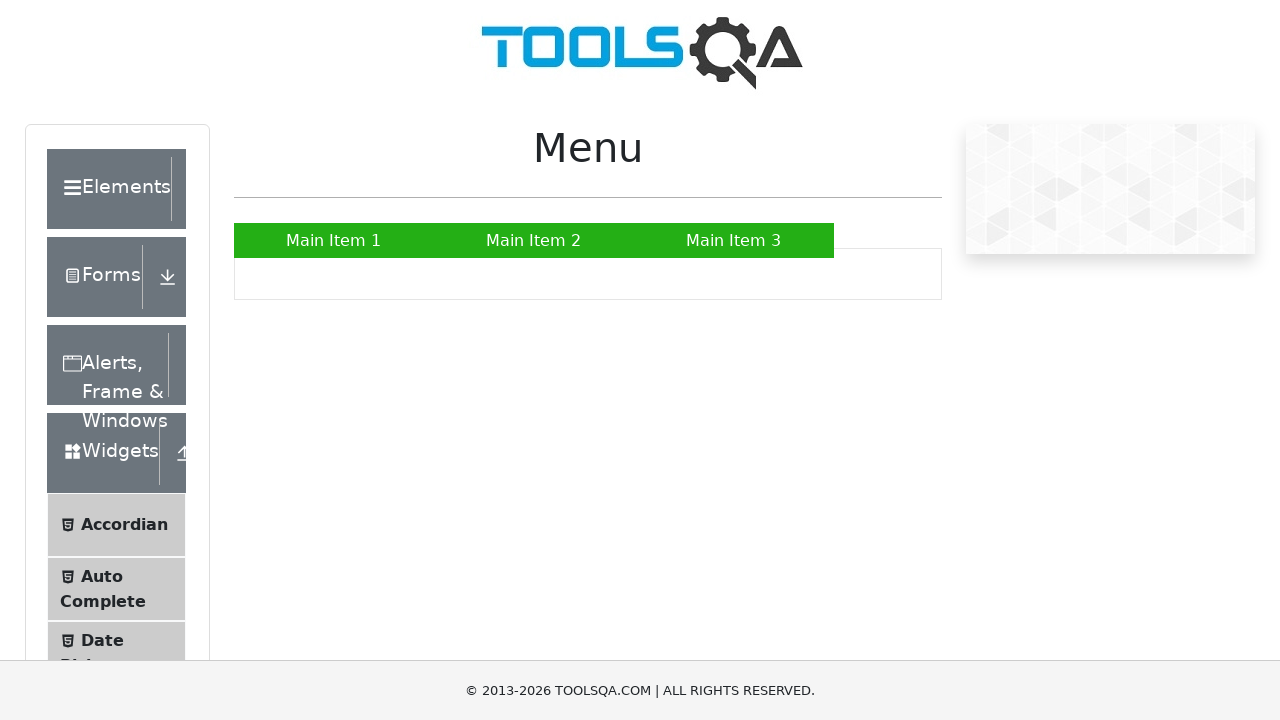

Hovered over Main Item 2 to reveal submenu at (534, 240) on a:has-text('Main Item 2')
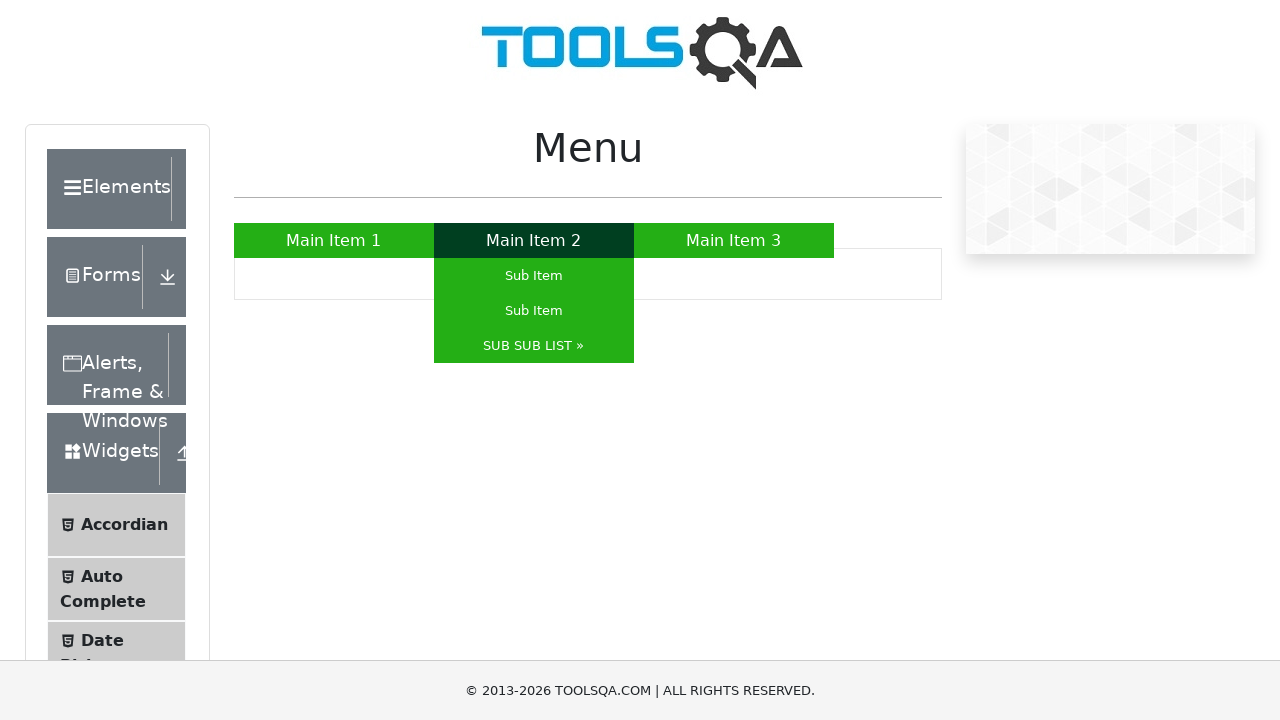

Hovered over SUB SUB LIST to reveal nested submenu at (534, 346) on a:has-text('SUB SUB LIST')
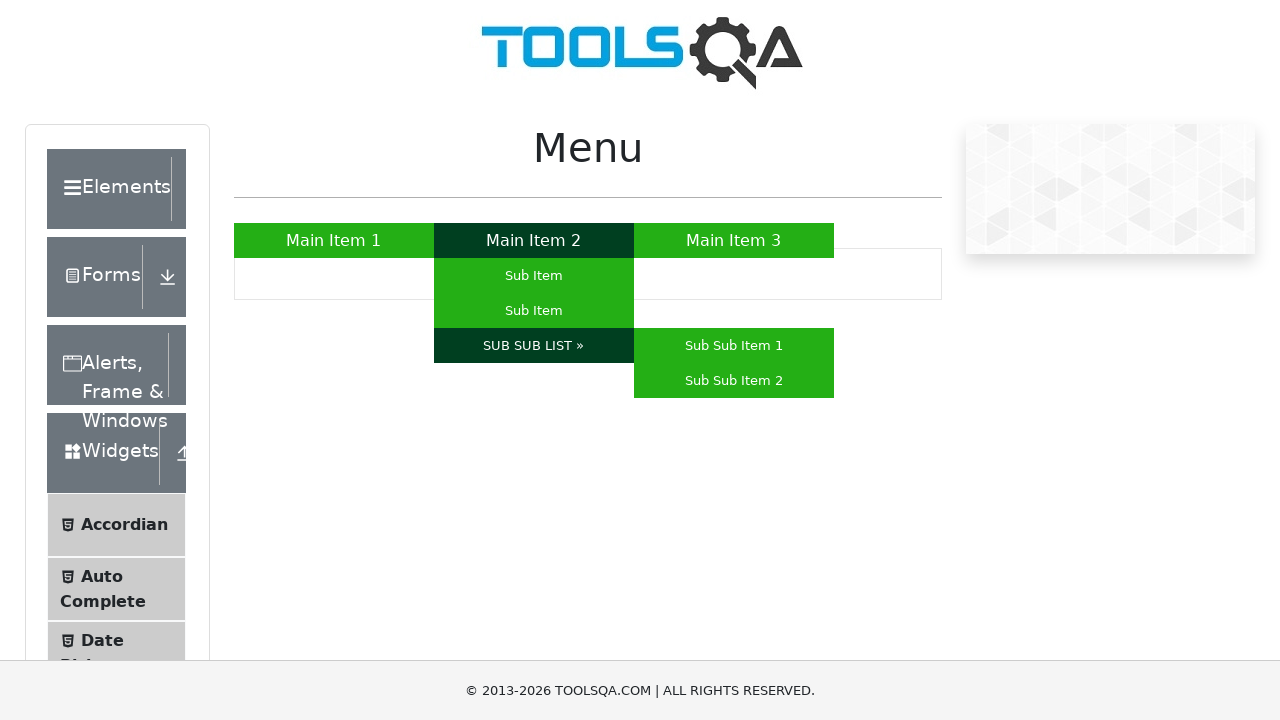

Hovered over Sub Sub Item 2 at (734, 380) on a:has-text('Sub Sub Item 2')
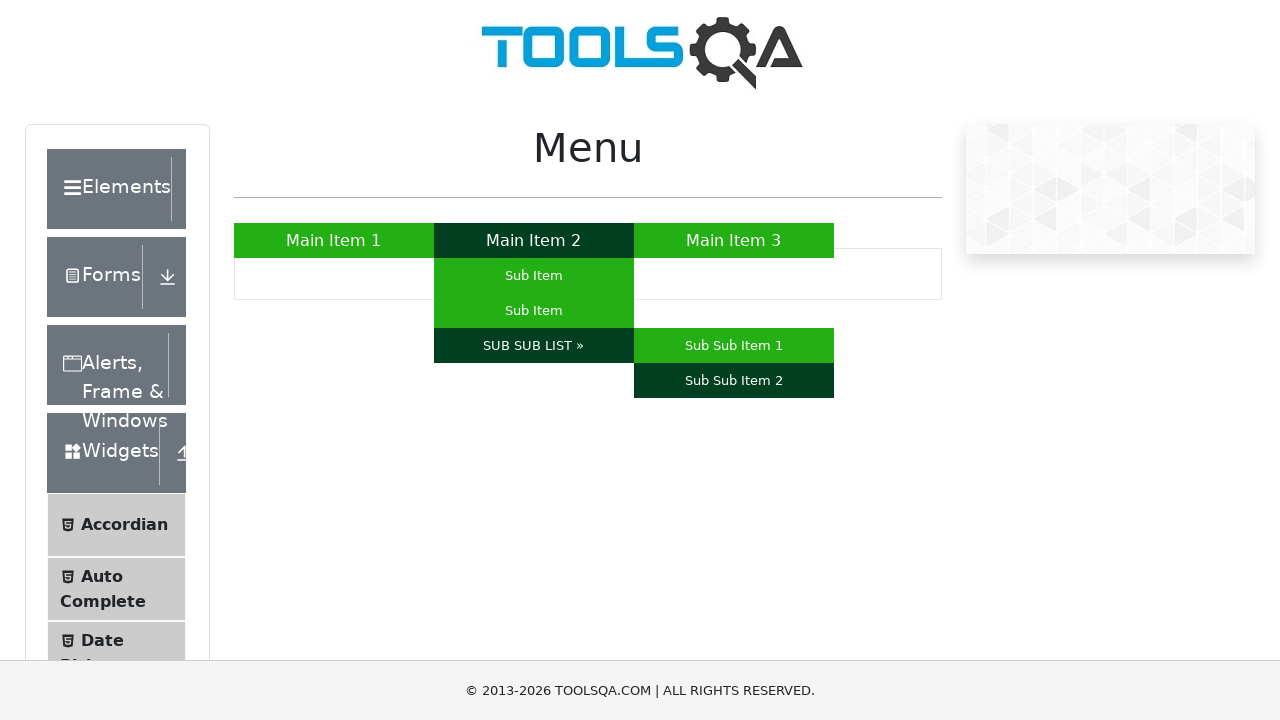

Verified Sub Sub Item 2 is visible
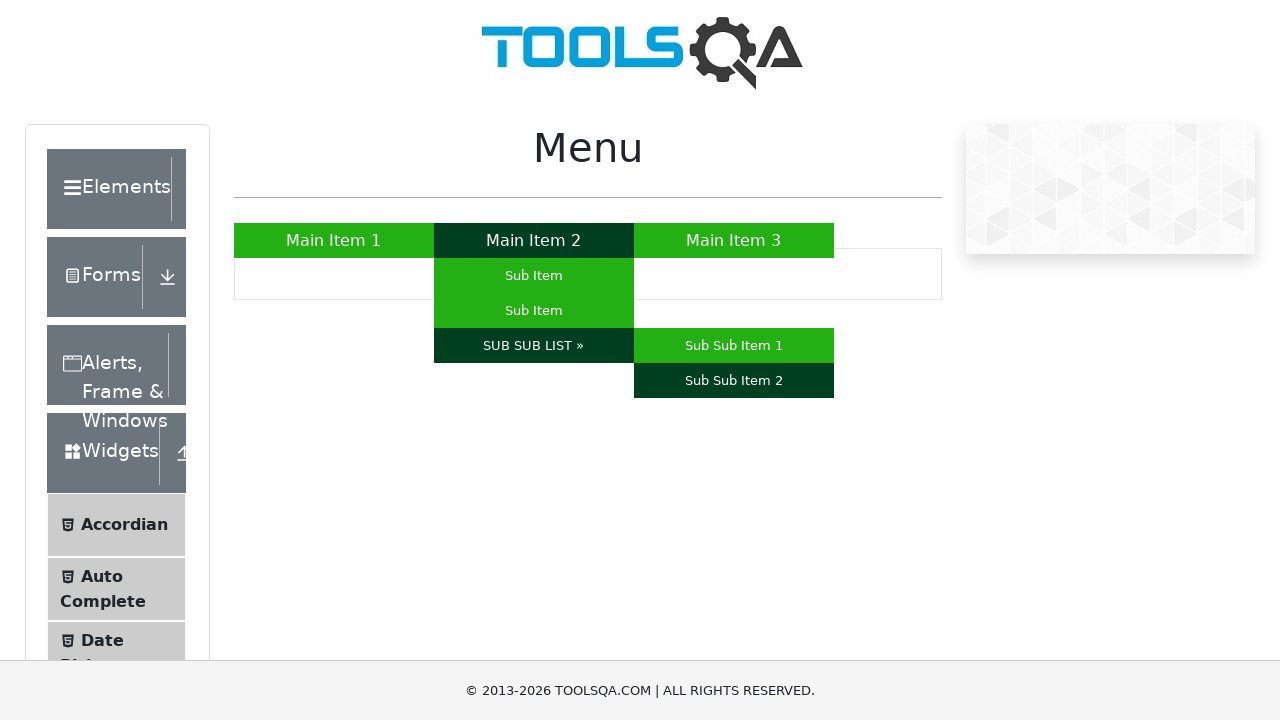

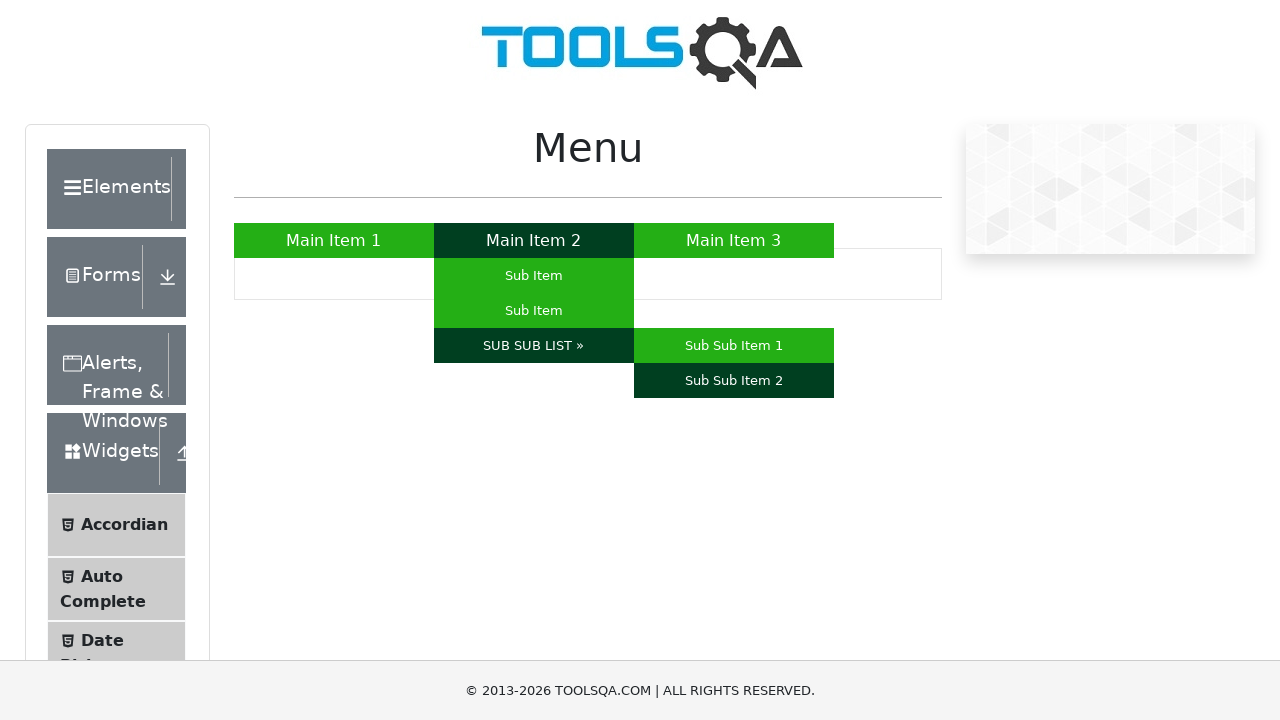